Tests drag-and-drop functionality on jQuery UI demo page by dragging an element from one location and dropping it onto a target element

Starting URL: https://jqueryui.com/droppable/

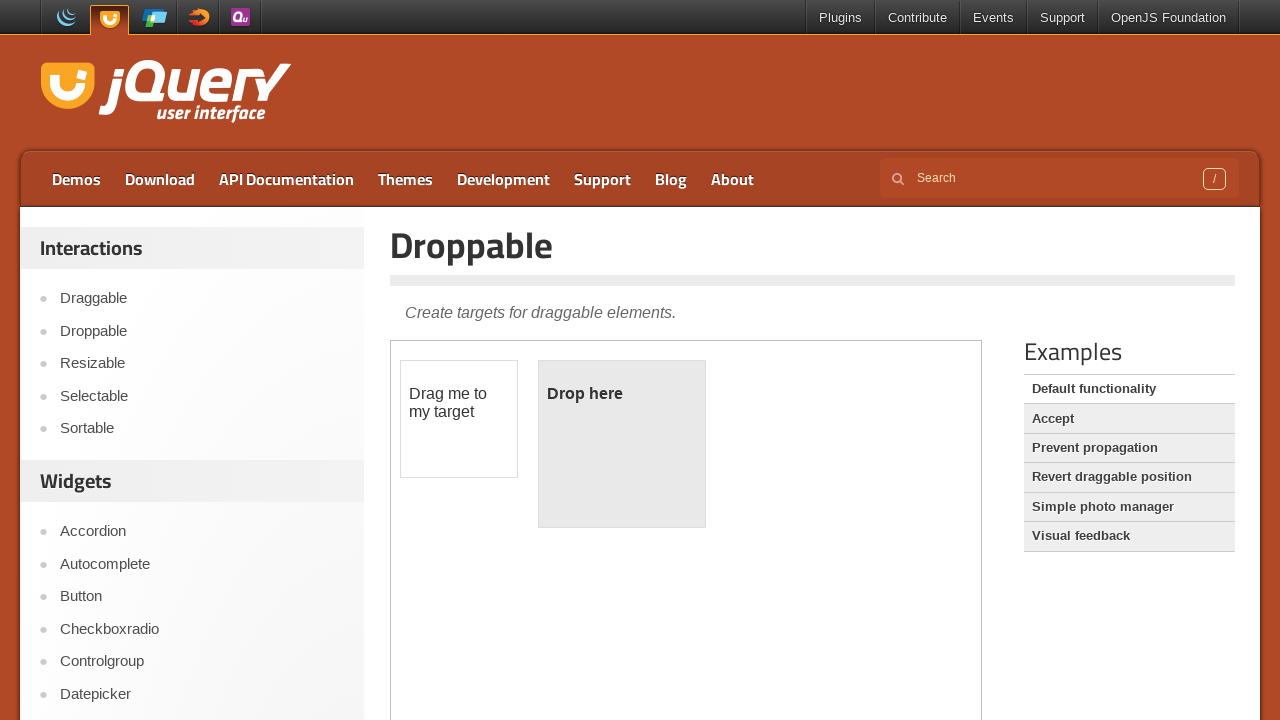

Located the demo iframe containing drag-and-drop elements
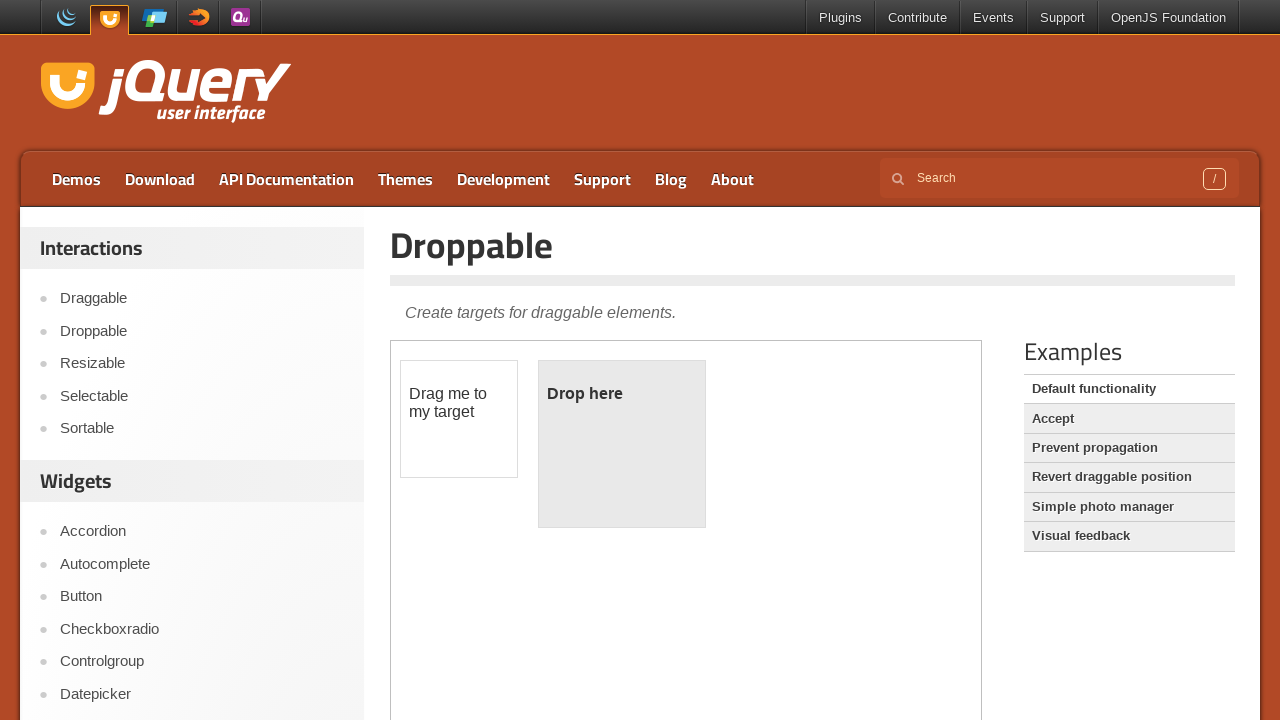

Located the draggable element (white rectangular box)
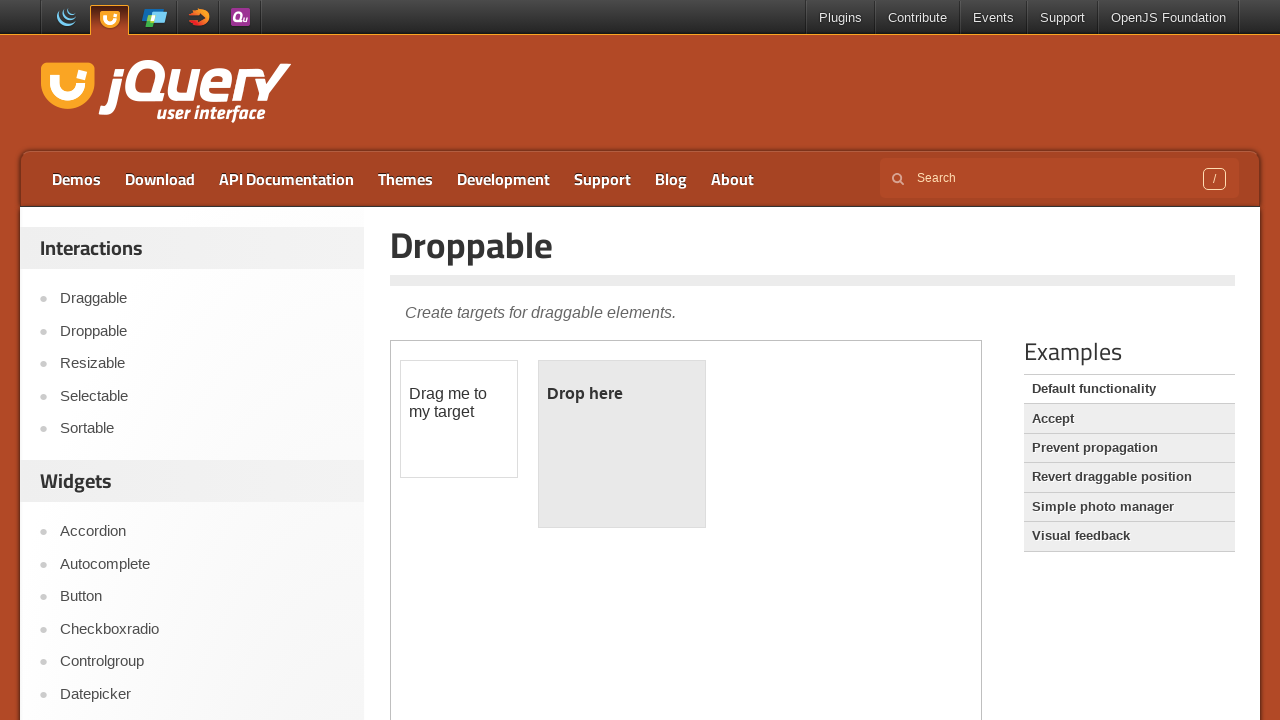

Located the droppable target element (yellow rectangular box)
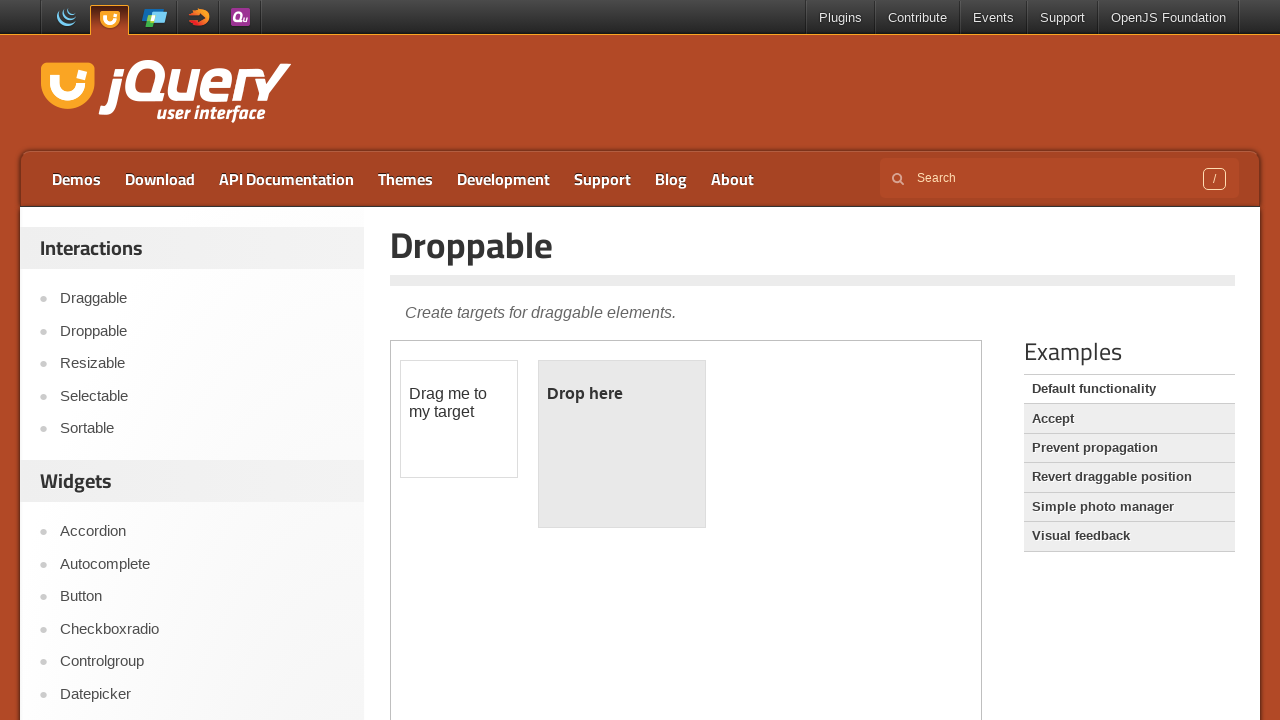

Dragged the white box onto the yellow target box at (622, 444)
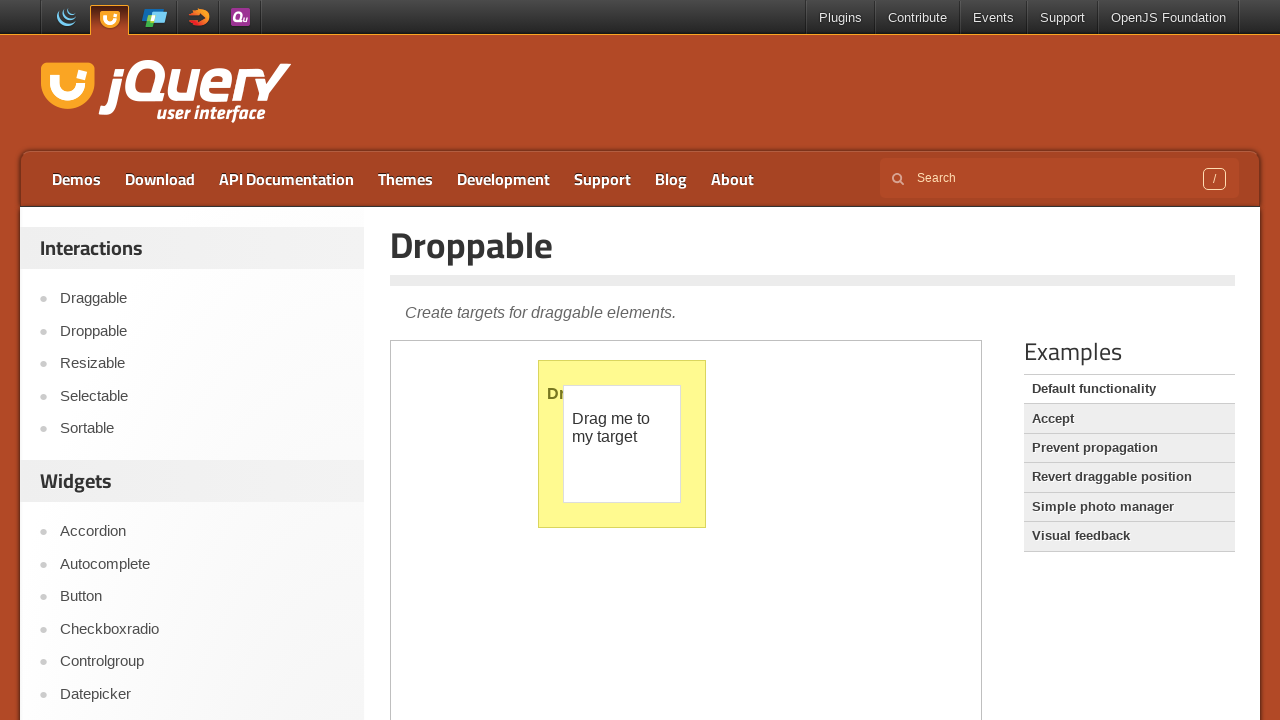

Verified that 'Dropped!' message appears in the droppable element, confirming successful drop
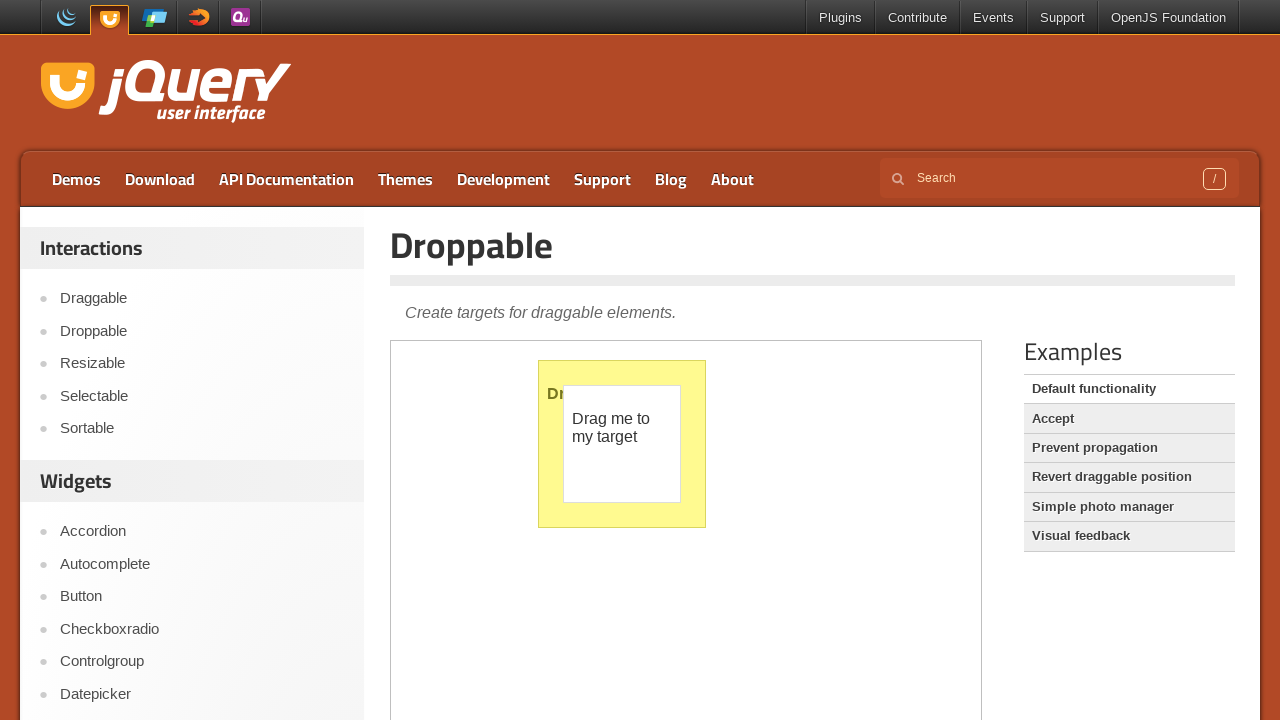

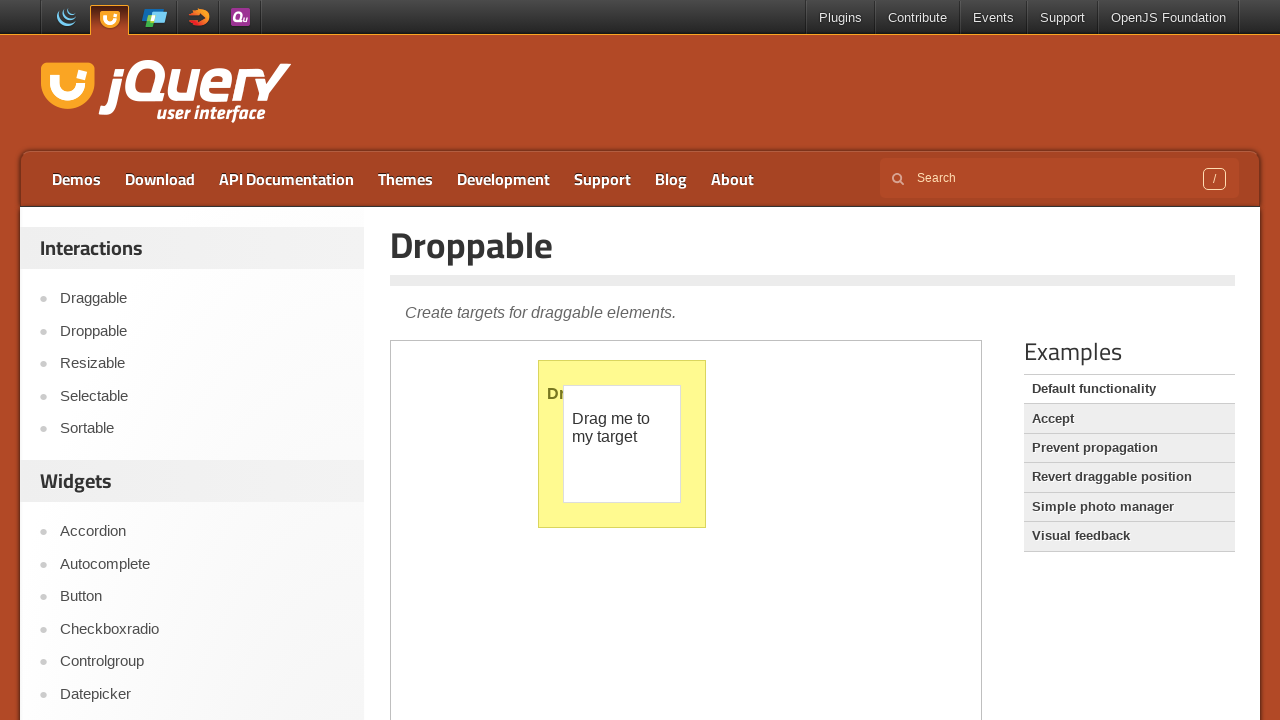